Automates filling out a survey on wjx.cn by randomly selecting answers for radio button questions, entering text in an input field, and submitting the form.

Starting URL: https://www.wjx.cn/vm/hKvbqcL.aspx

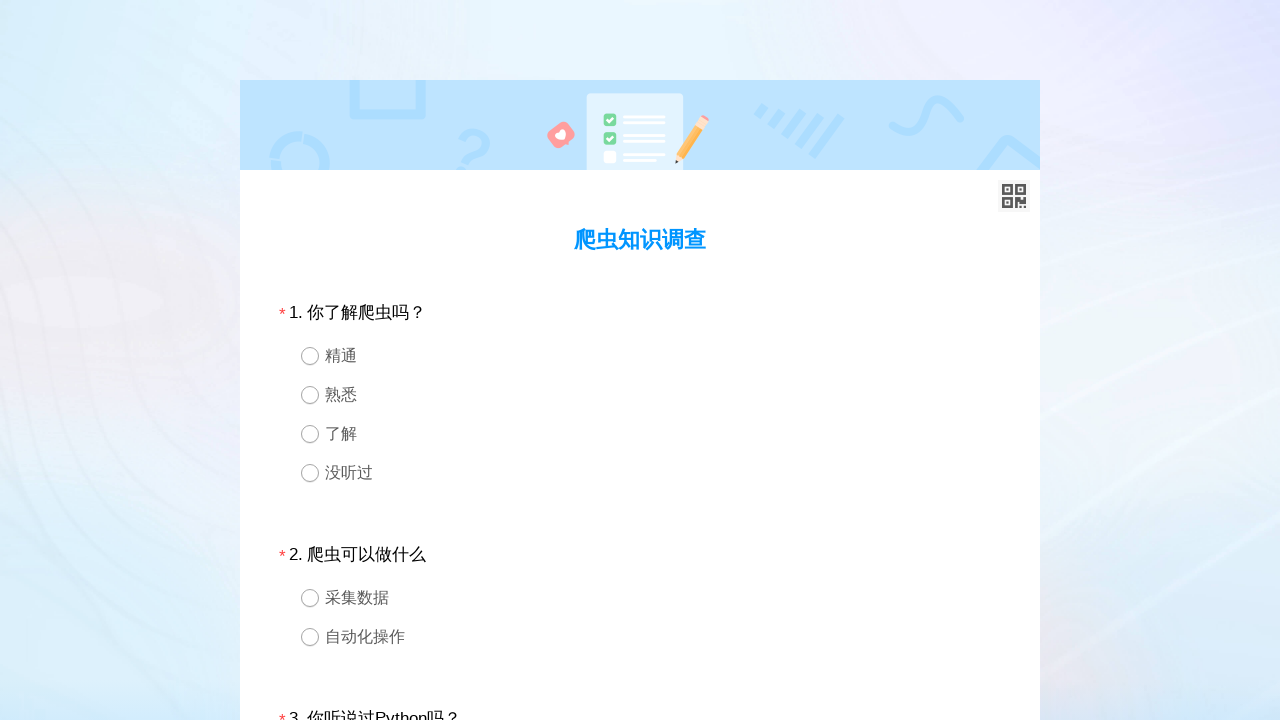

Retrieved radio options for question 1
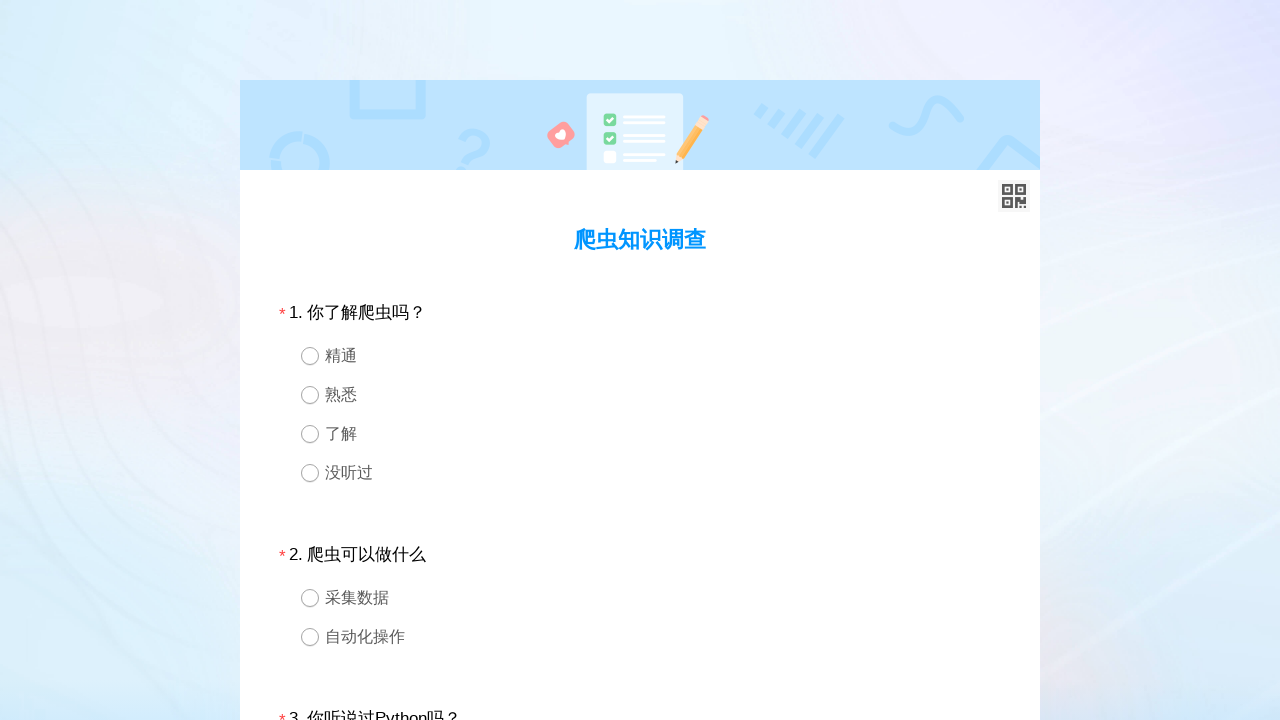

Randomly selected and clicked a radio option for question 1 at (640, 356) on #div1 .ui-radio >> nth=0
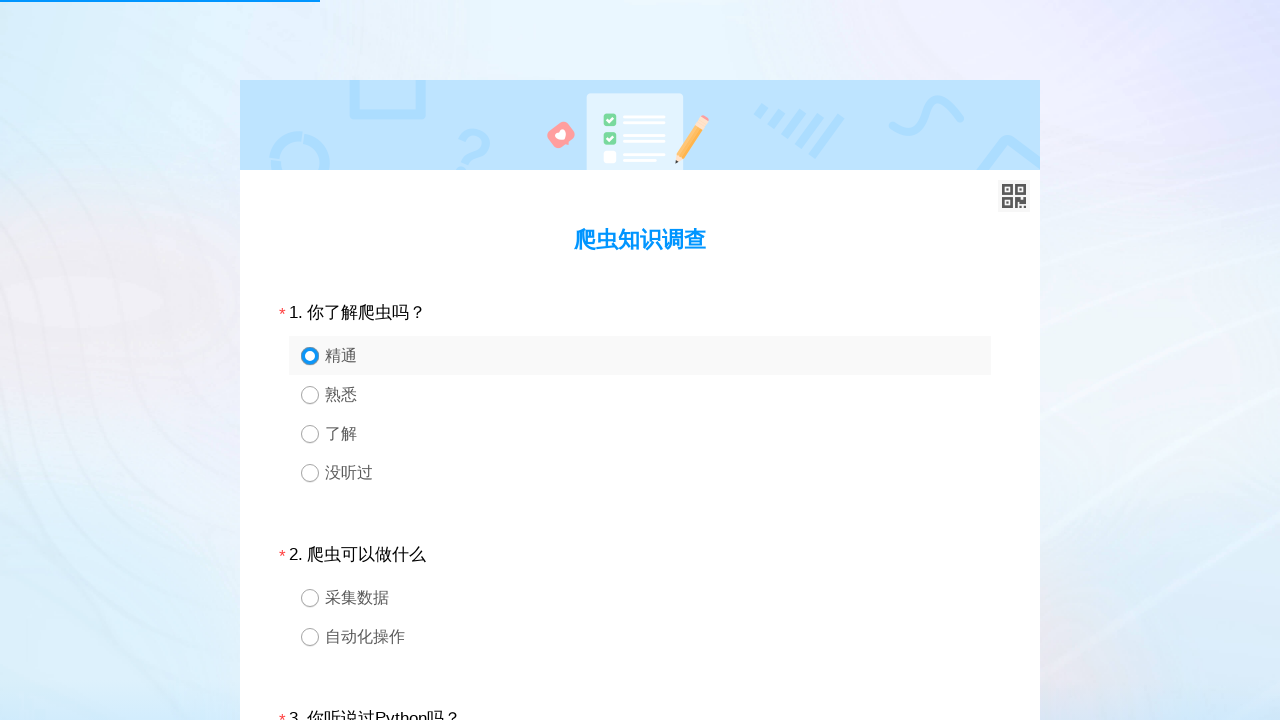

Waited 100ms after selecting radio option for question 1
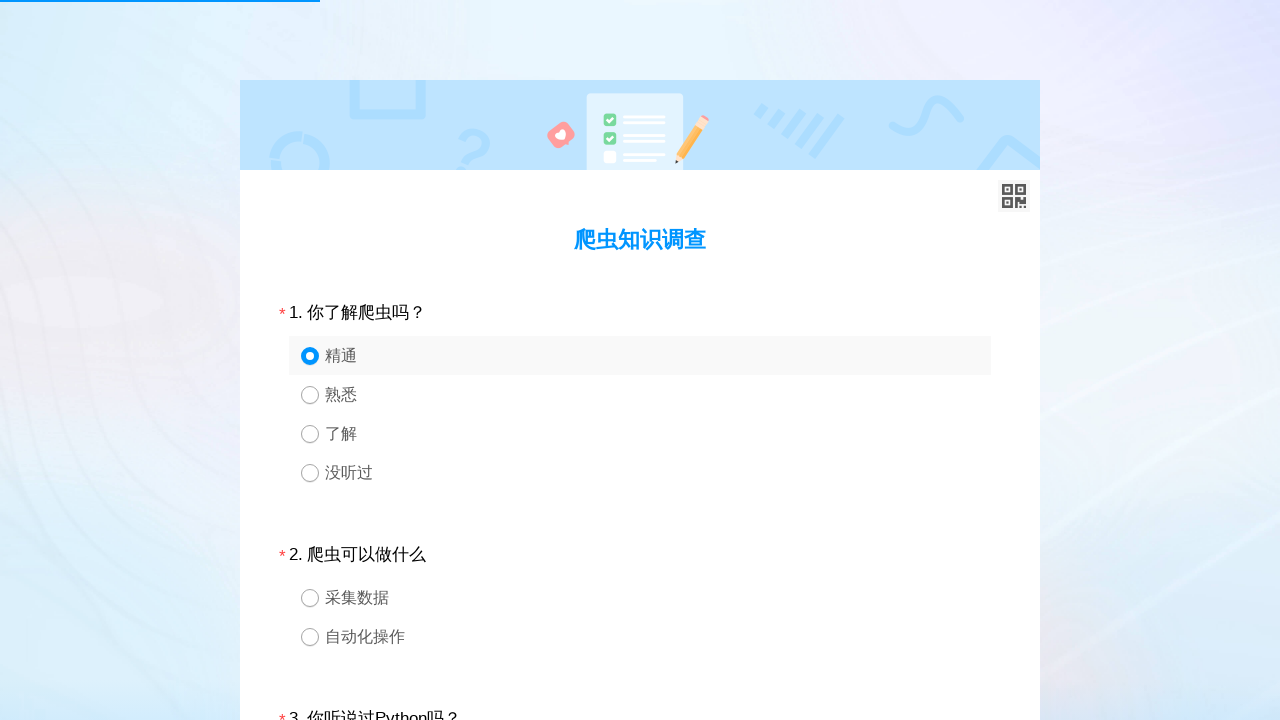

Retrieved radio options for question 2
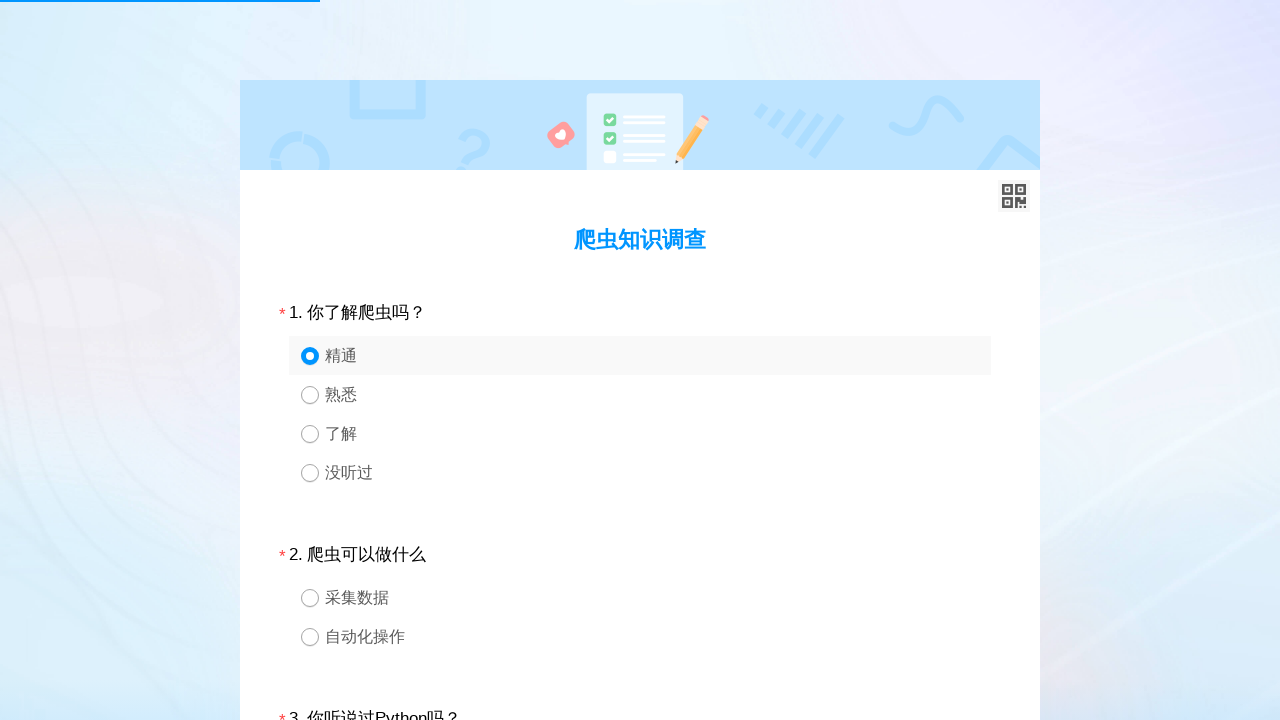

Randomly selected and clicked a radio option for question 2 at (640, 636) on #div2 .ui-radio >> nth=1
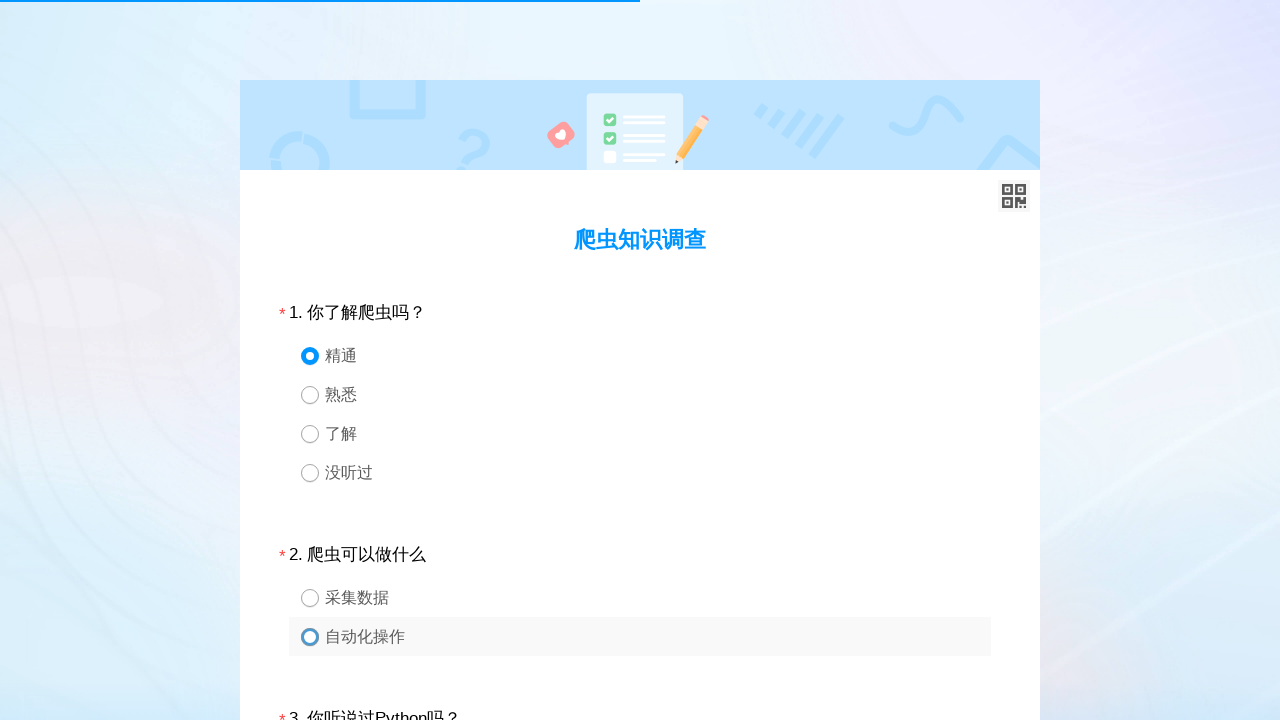

Waited 100ms after selecting radio option for question 2
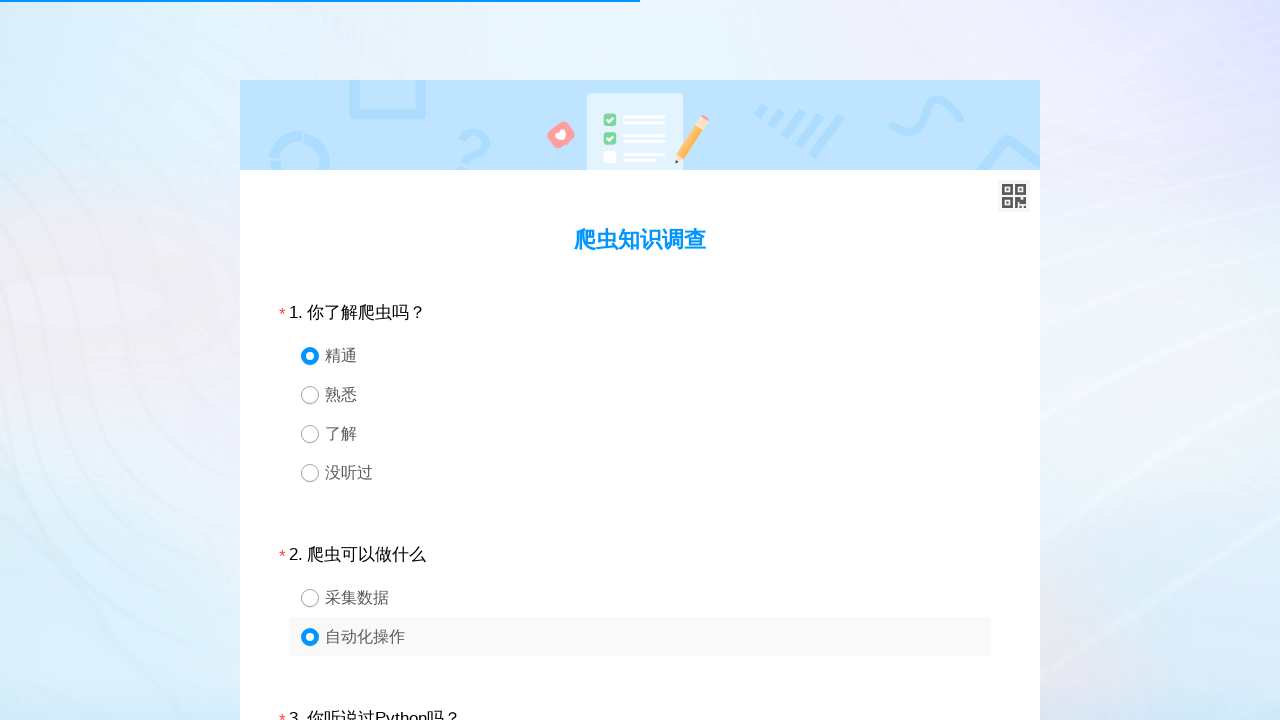

Retrieved radio options for question 3
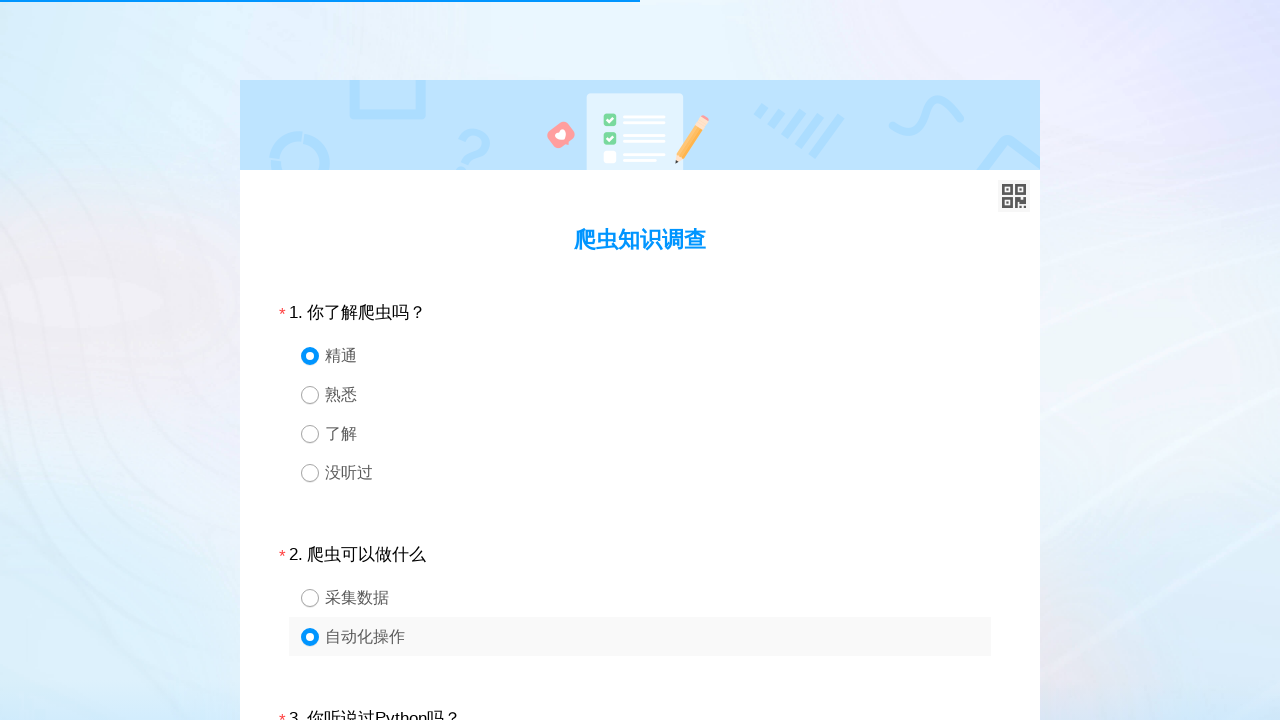

Randomly selected and clicked a radio option for question 3 at (640, 360) on #div3 .ui-radio >> nth=1
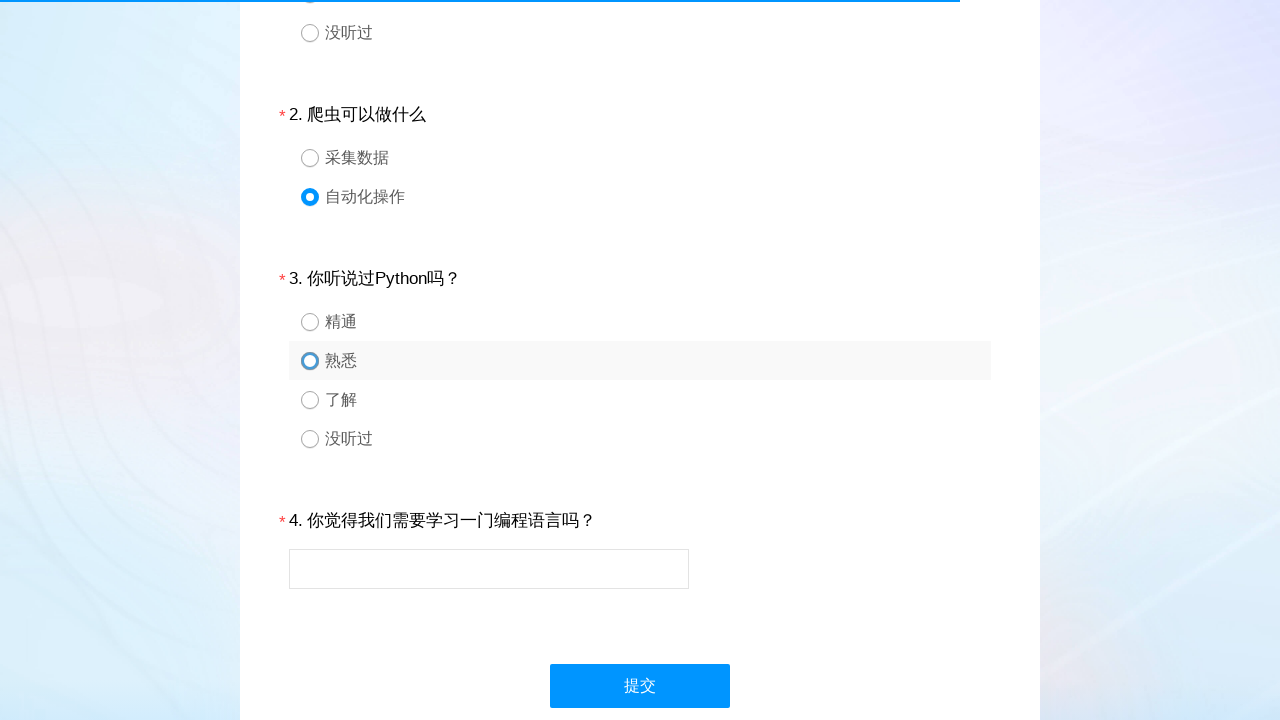

Waited 100ms after selecting radio option for question 3
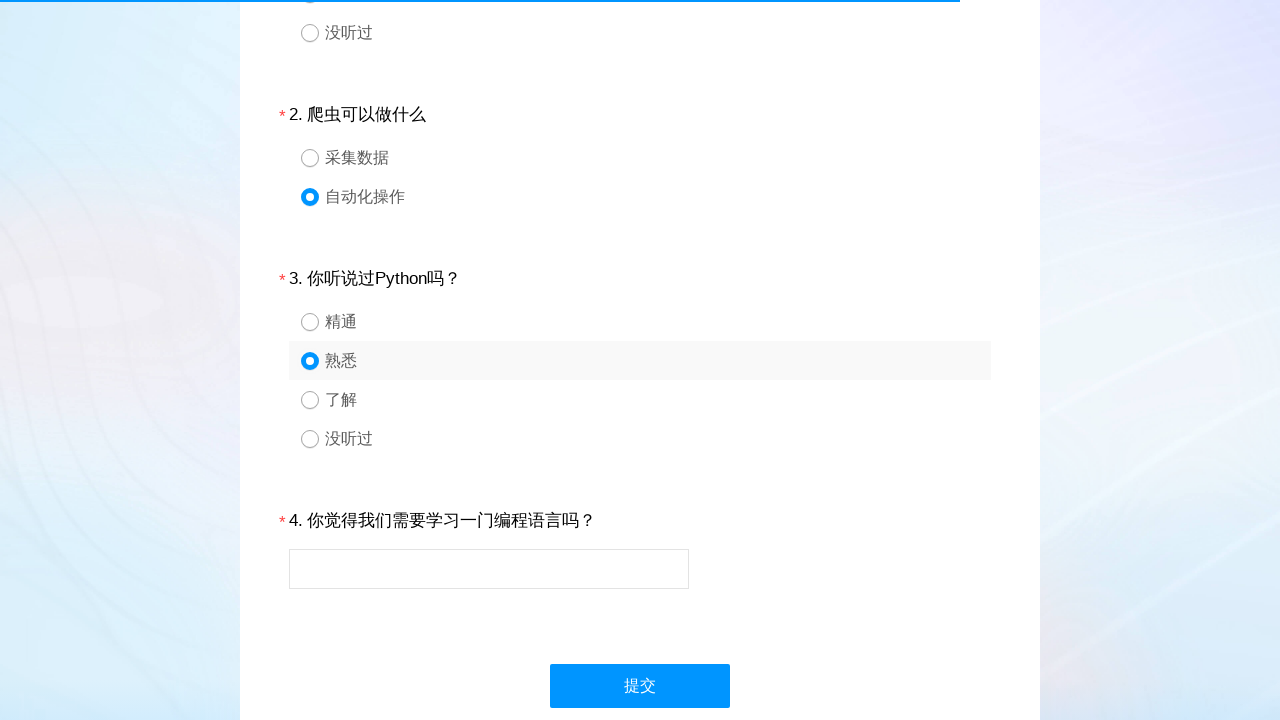

Filled text input for question 4 with 'Selenium automation test response' on #div4 input
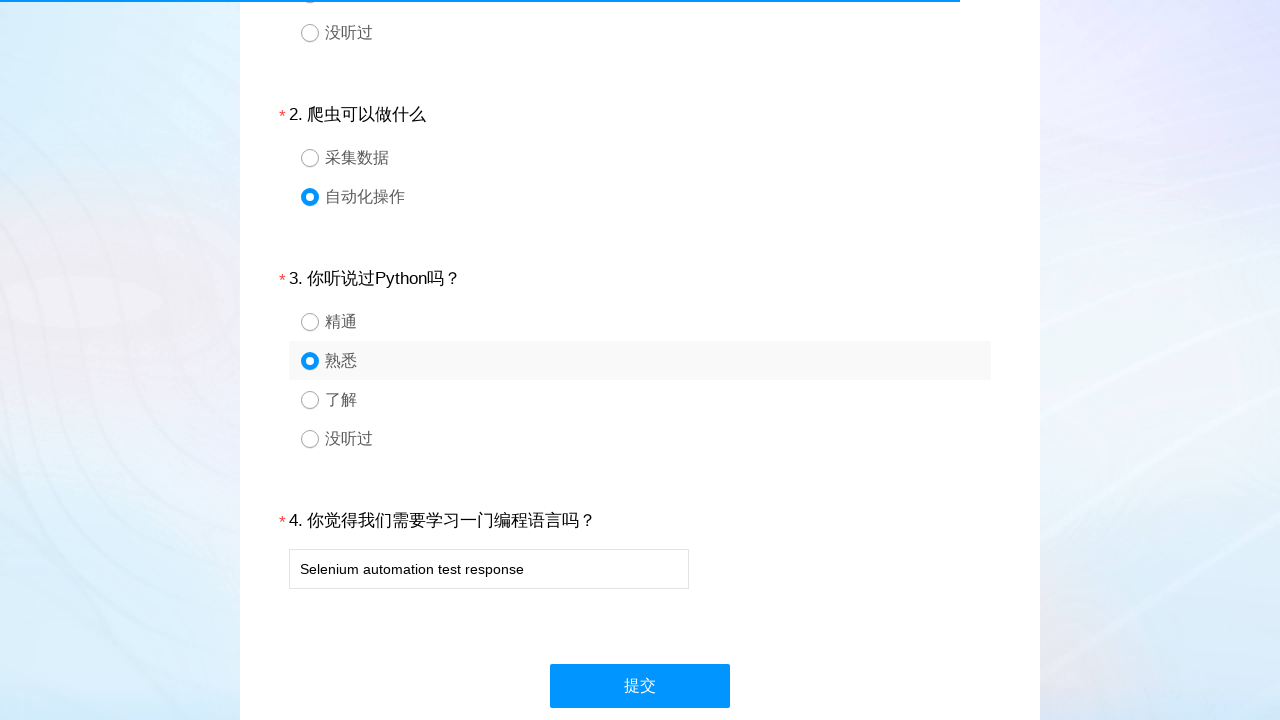

Waited 100ms after filling text input
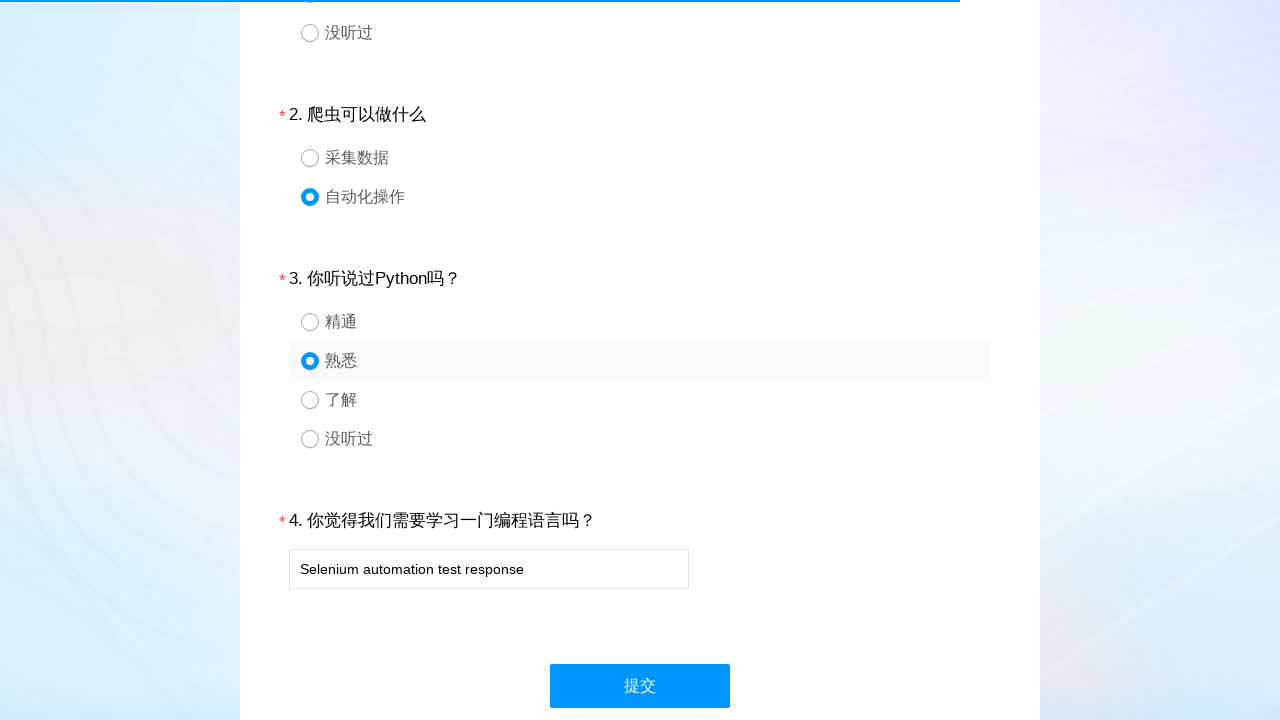

Clicked submit button to submit the survey form at (640, 686) on #ctlNext
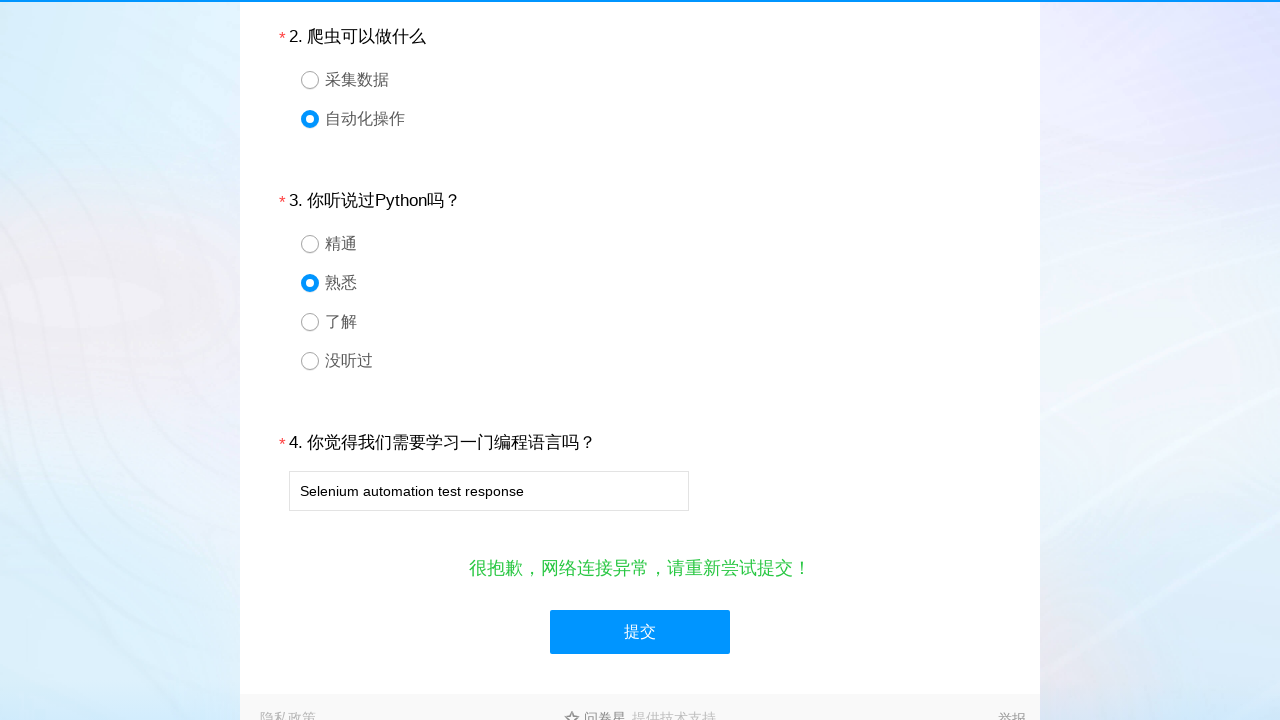

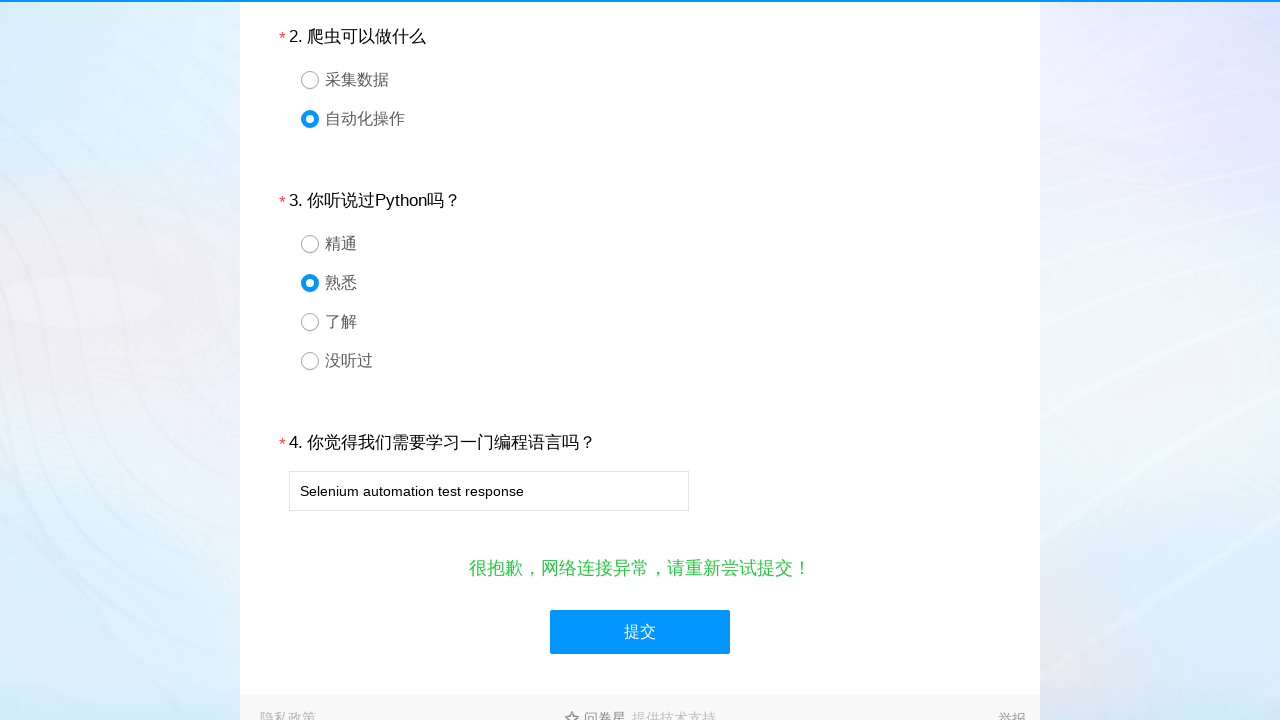